Tests dropdown selection functionality by selecting different options using various methods (by index, by value, and by visible text)

Starting URL: https://demoqa.com/select-menu

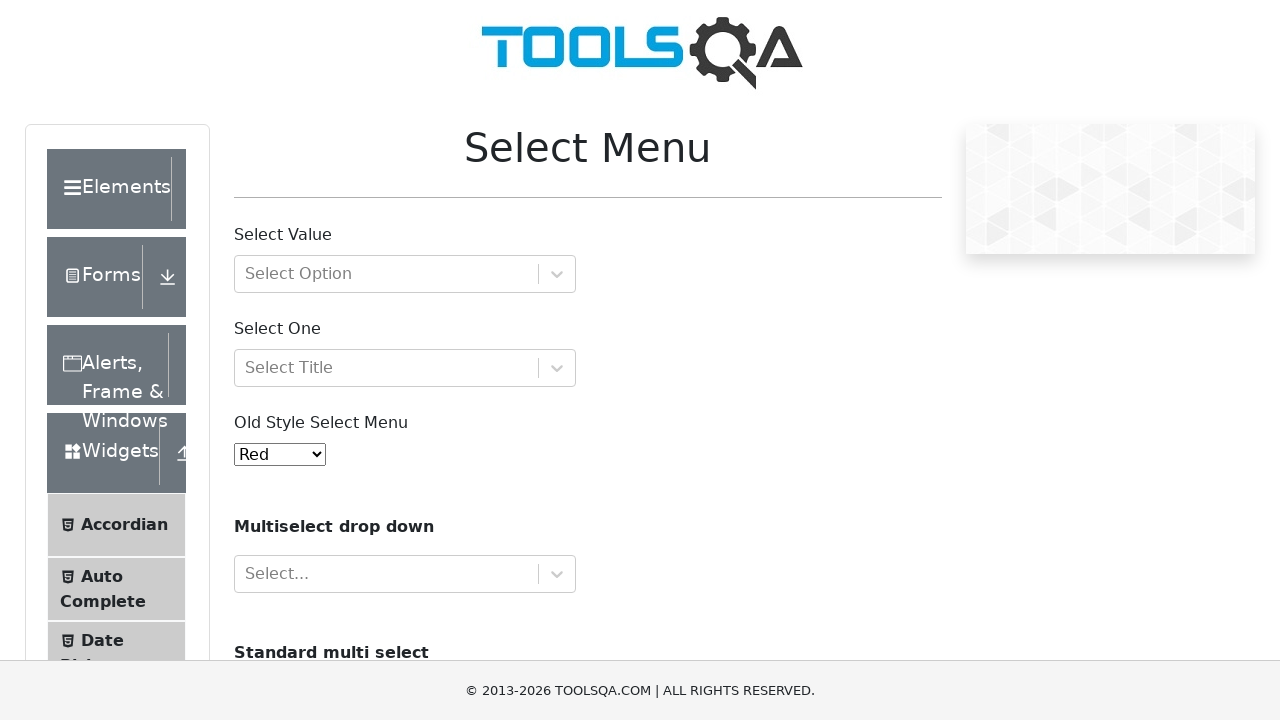

Located the select dropdown element with id 'oldSelectMenu'
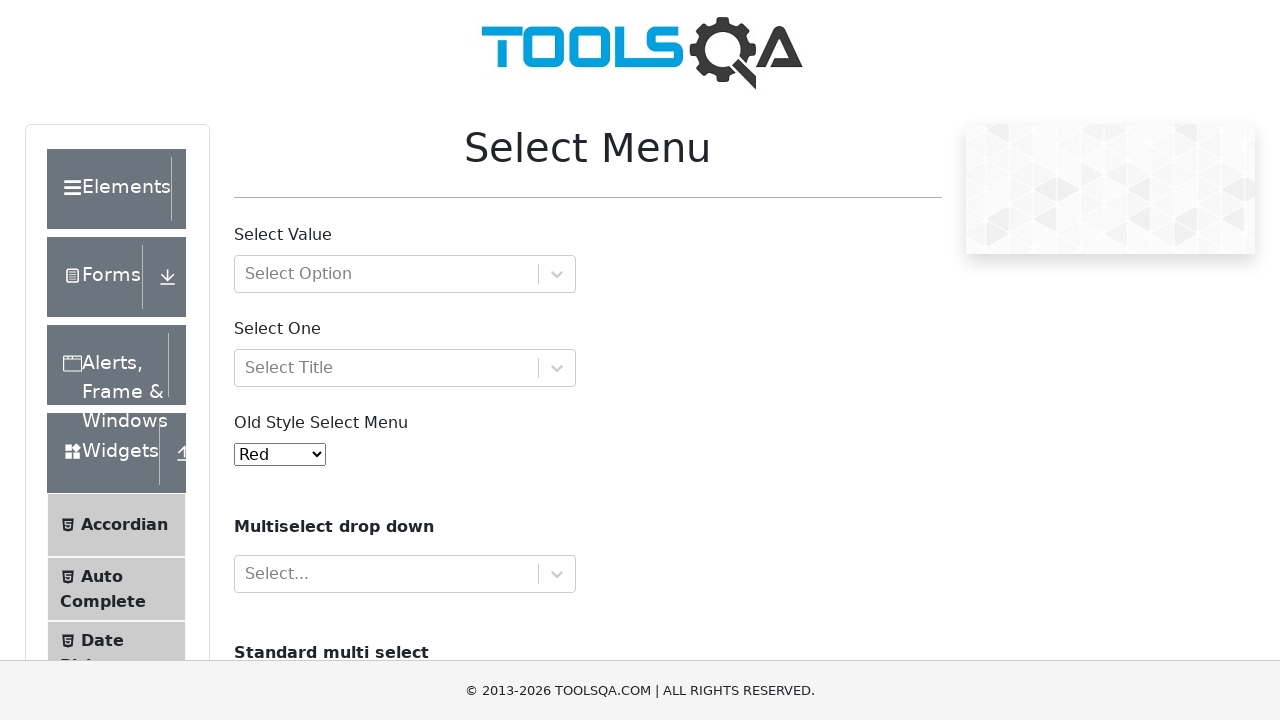

Selected option at index 4 from the dropdown on #oldSelectMenu
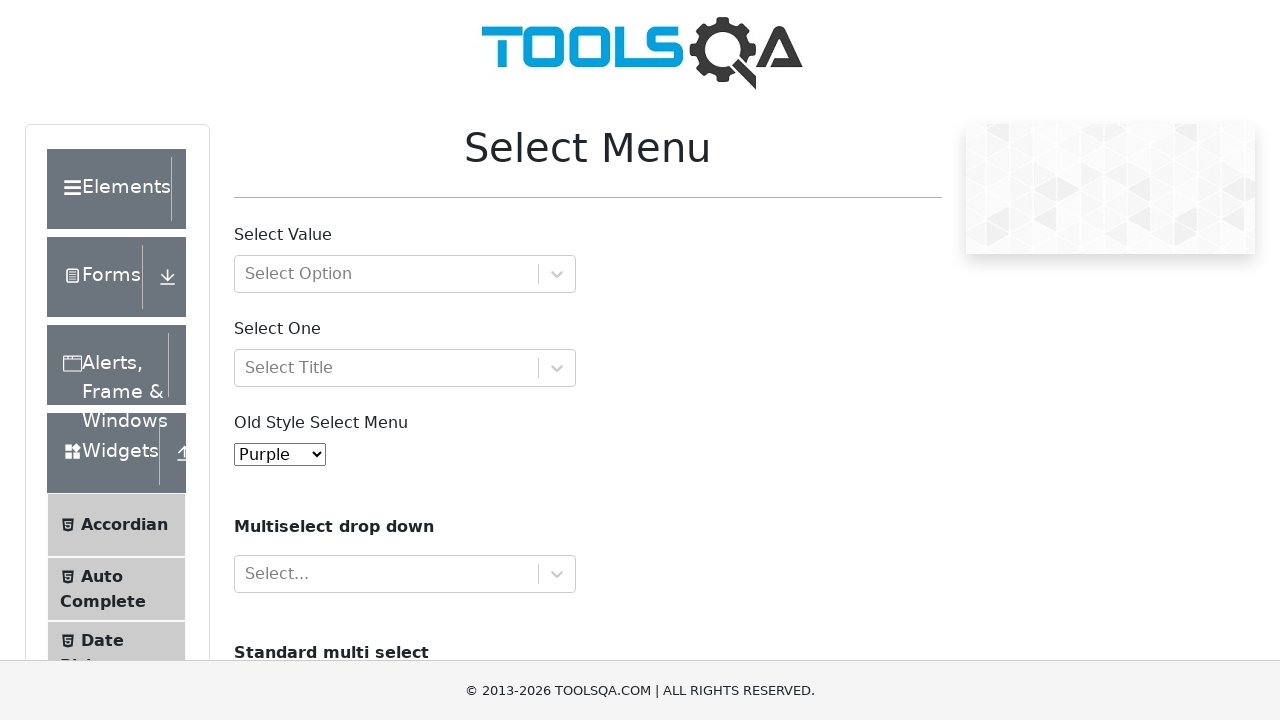

Selected option with value '7' from the dropdown on #oldSelectMenu
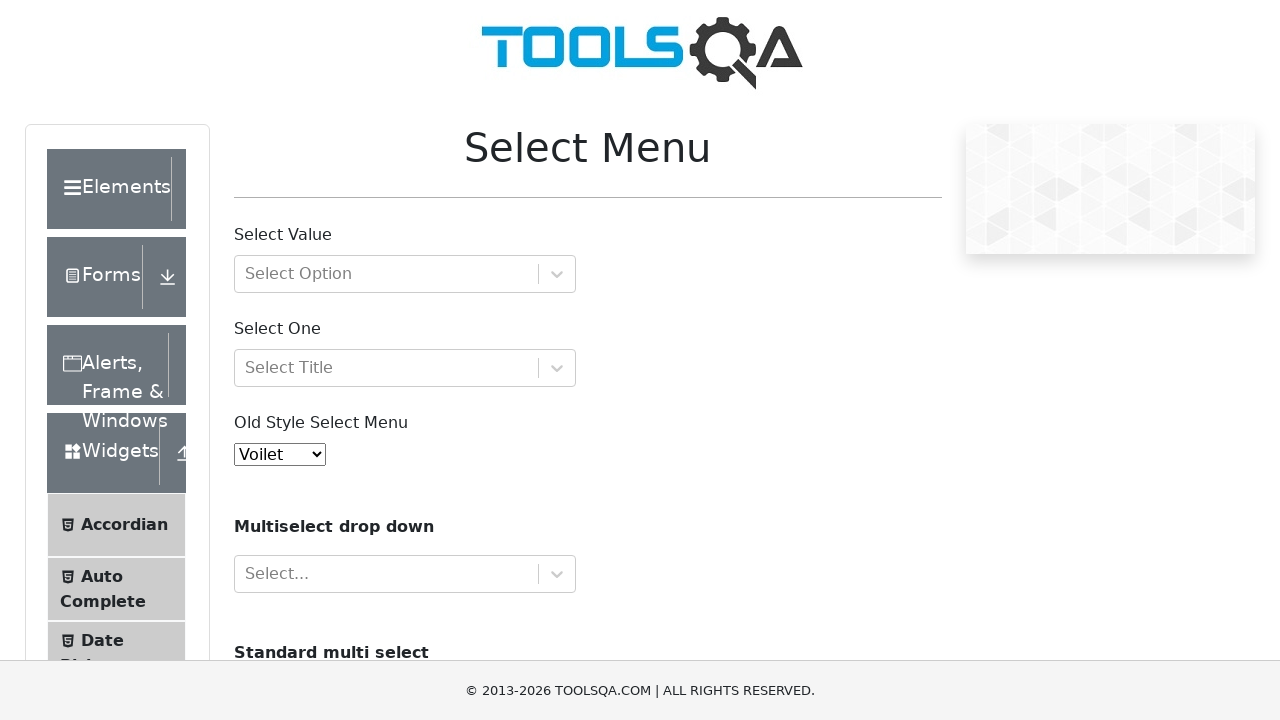

Selected option with visible text 'White' from the dropdown on #oldSelectMenu
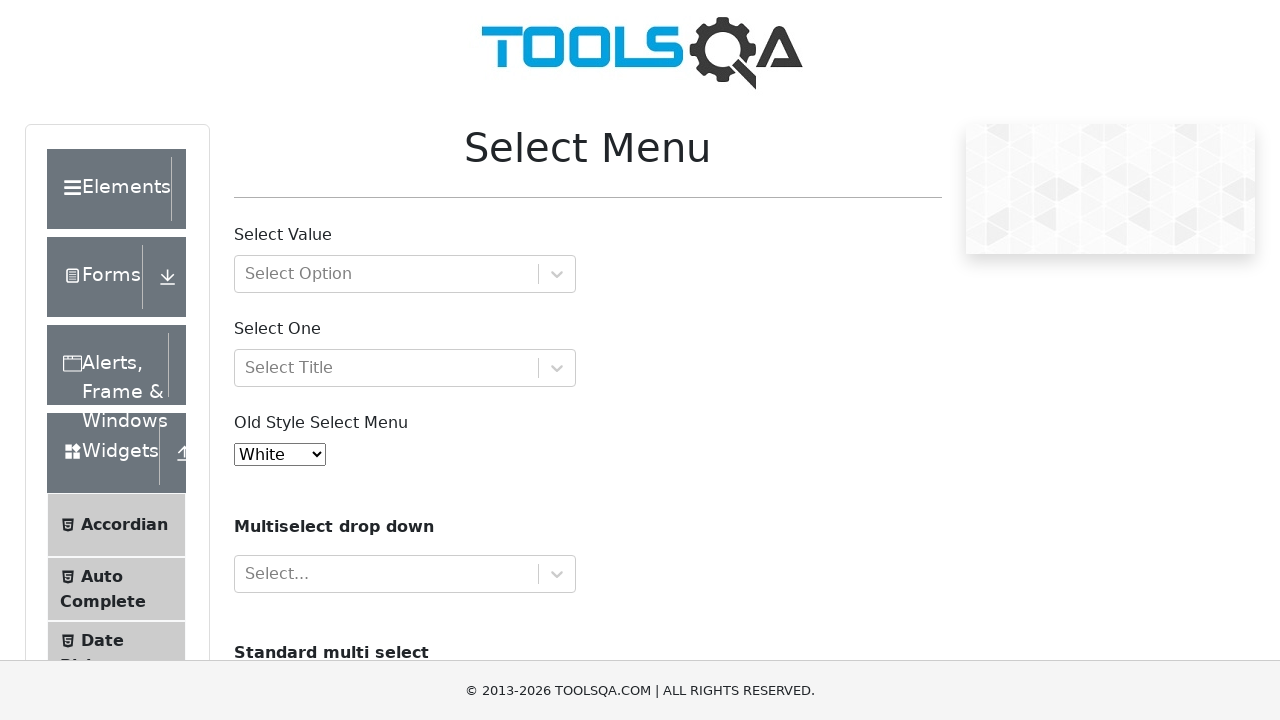

Selected option at index 3 from the dropdown on #oldSelectMenu
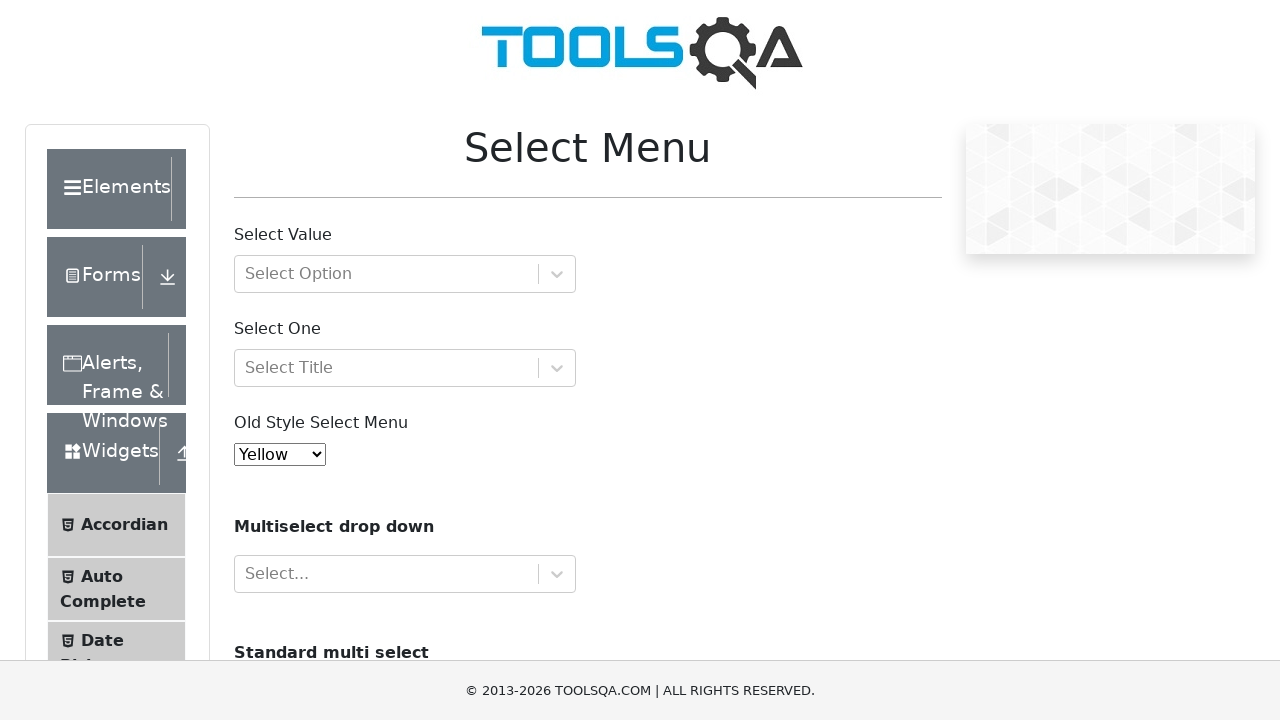

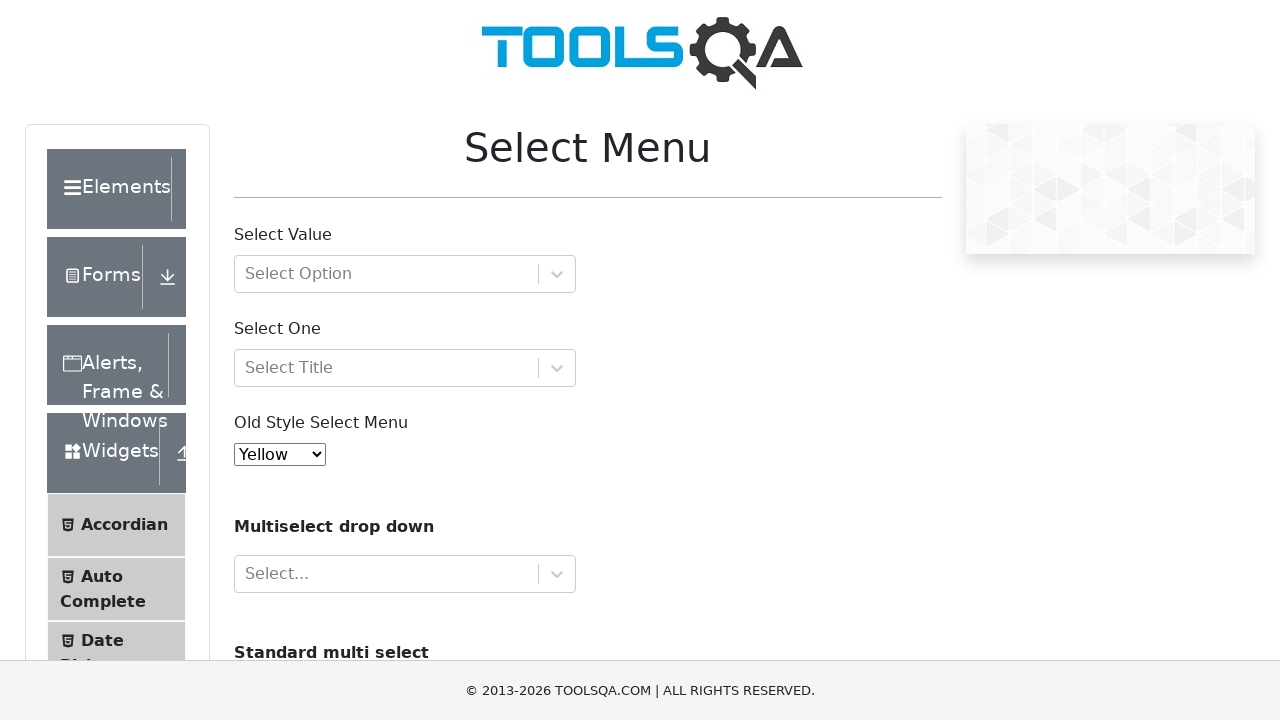